Tests the Broken Links - Images page by navigating to it and checking for image presence

Starting URL: https://demoqa.com/elements

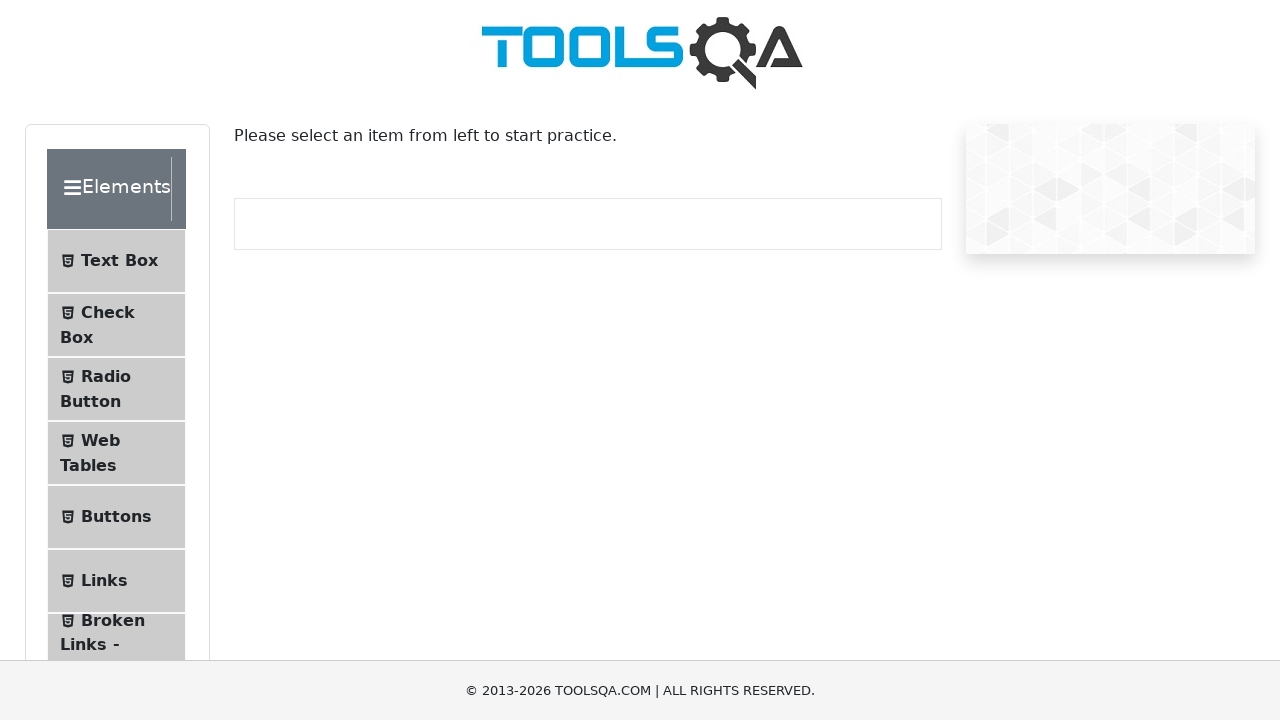

Set viewport size to 1920x1080
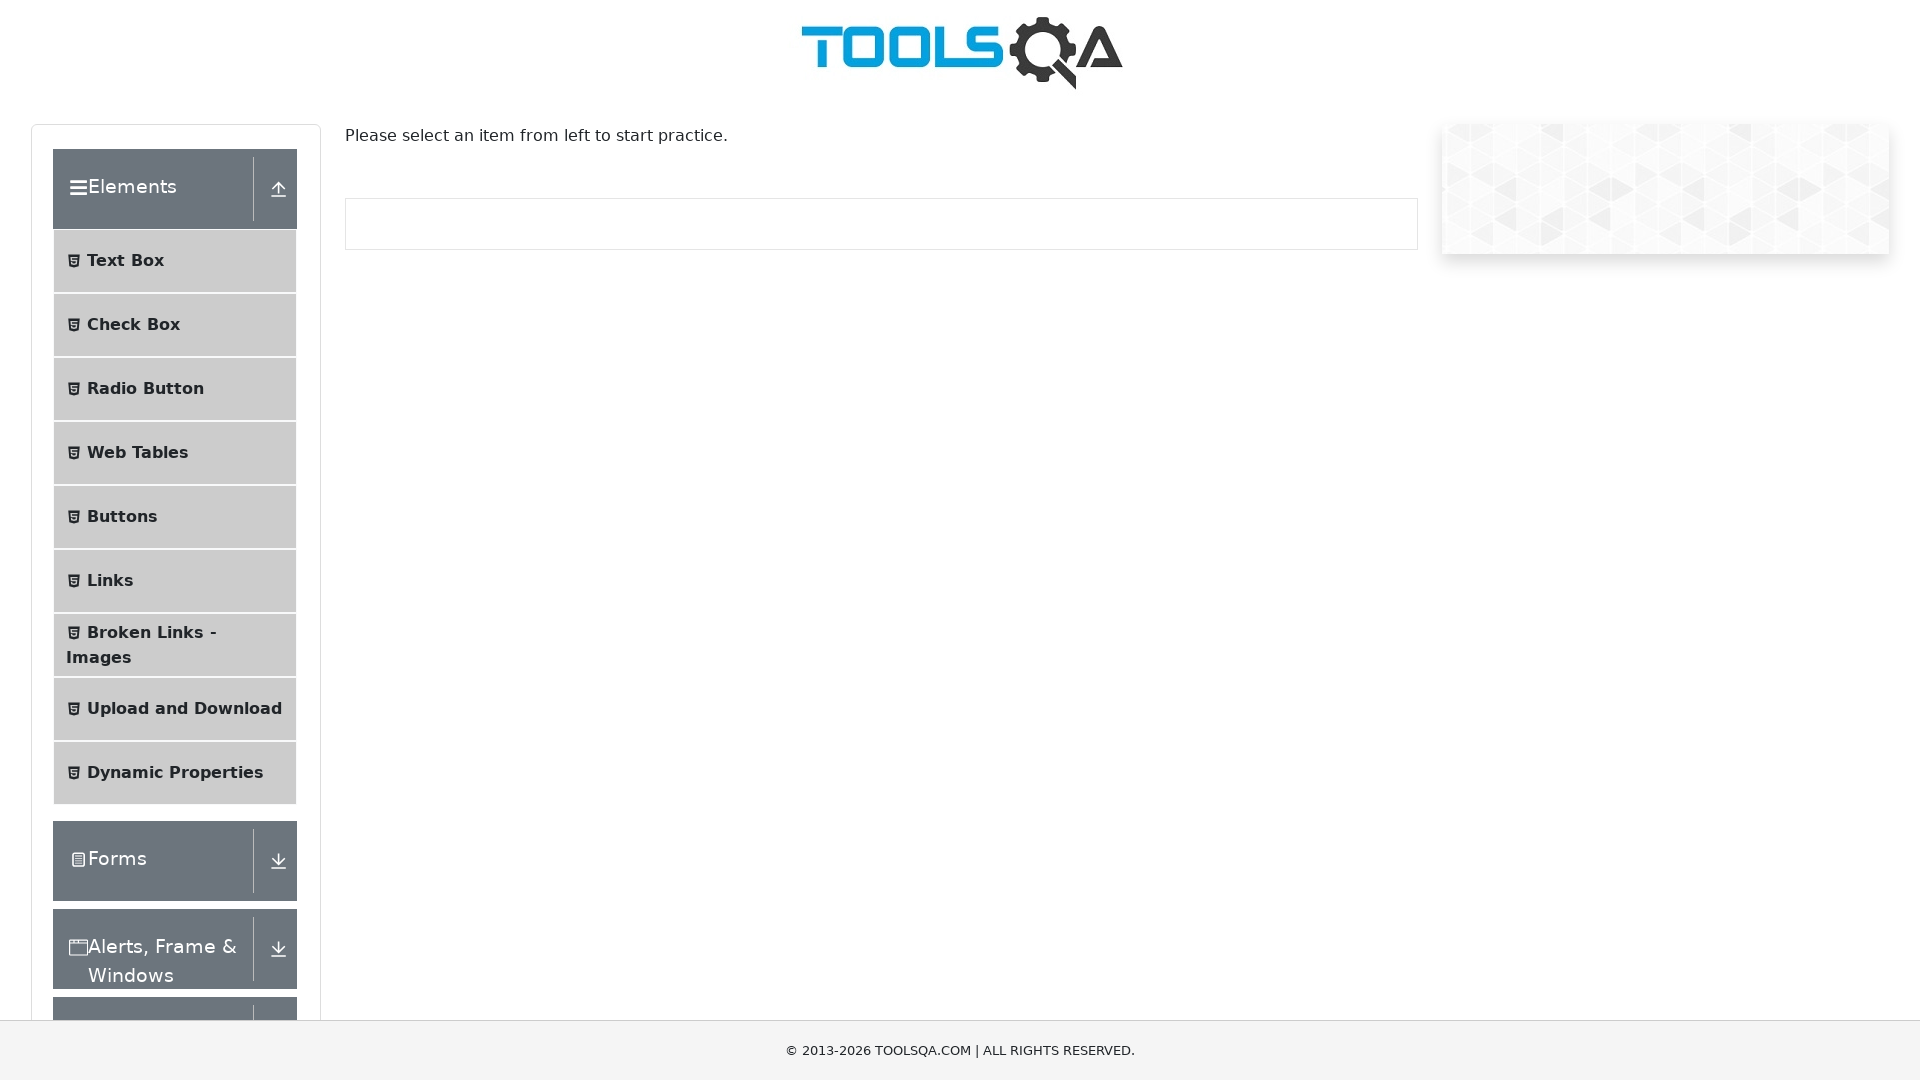

Clicked on Broken Links - Images menu item at (175, 645) on li#item-6
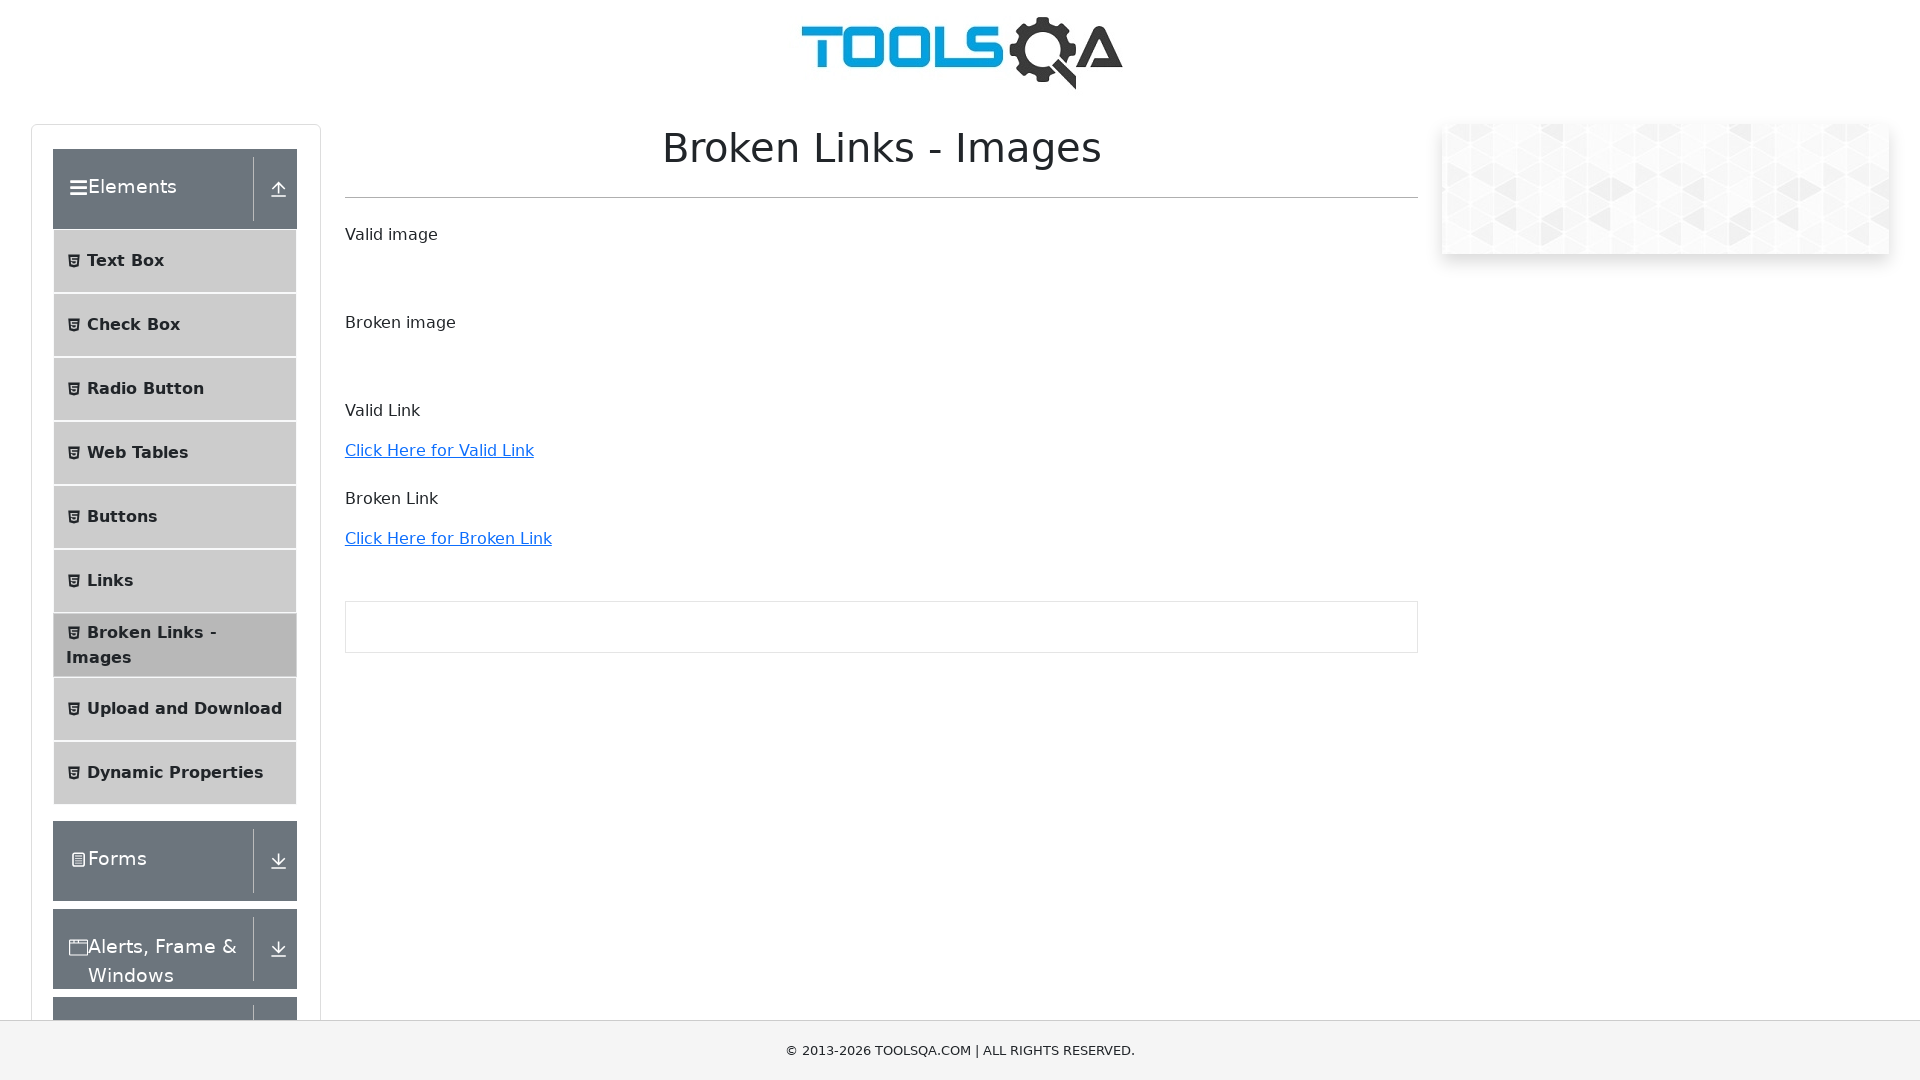

Verified image with src ending in 'Toolsqa.jpg' is present
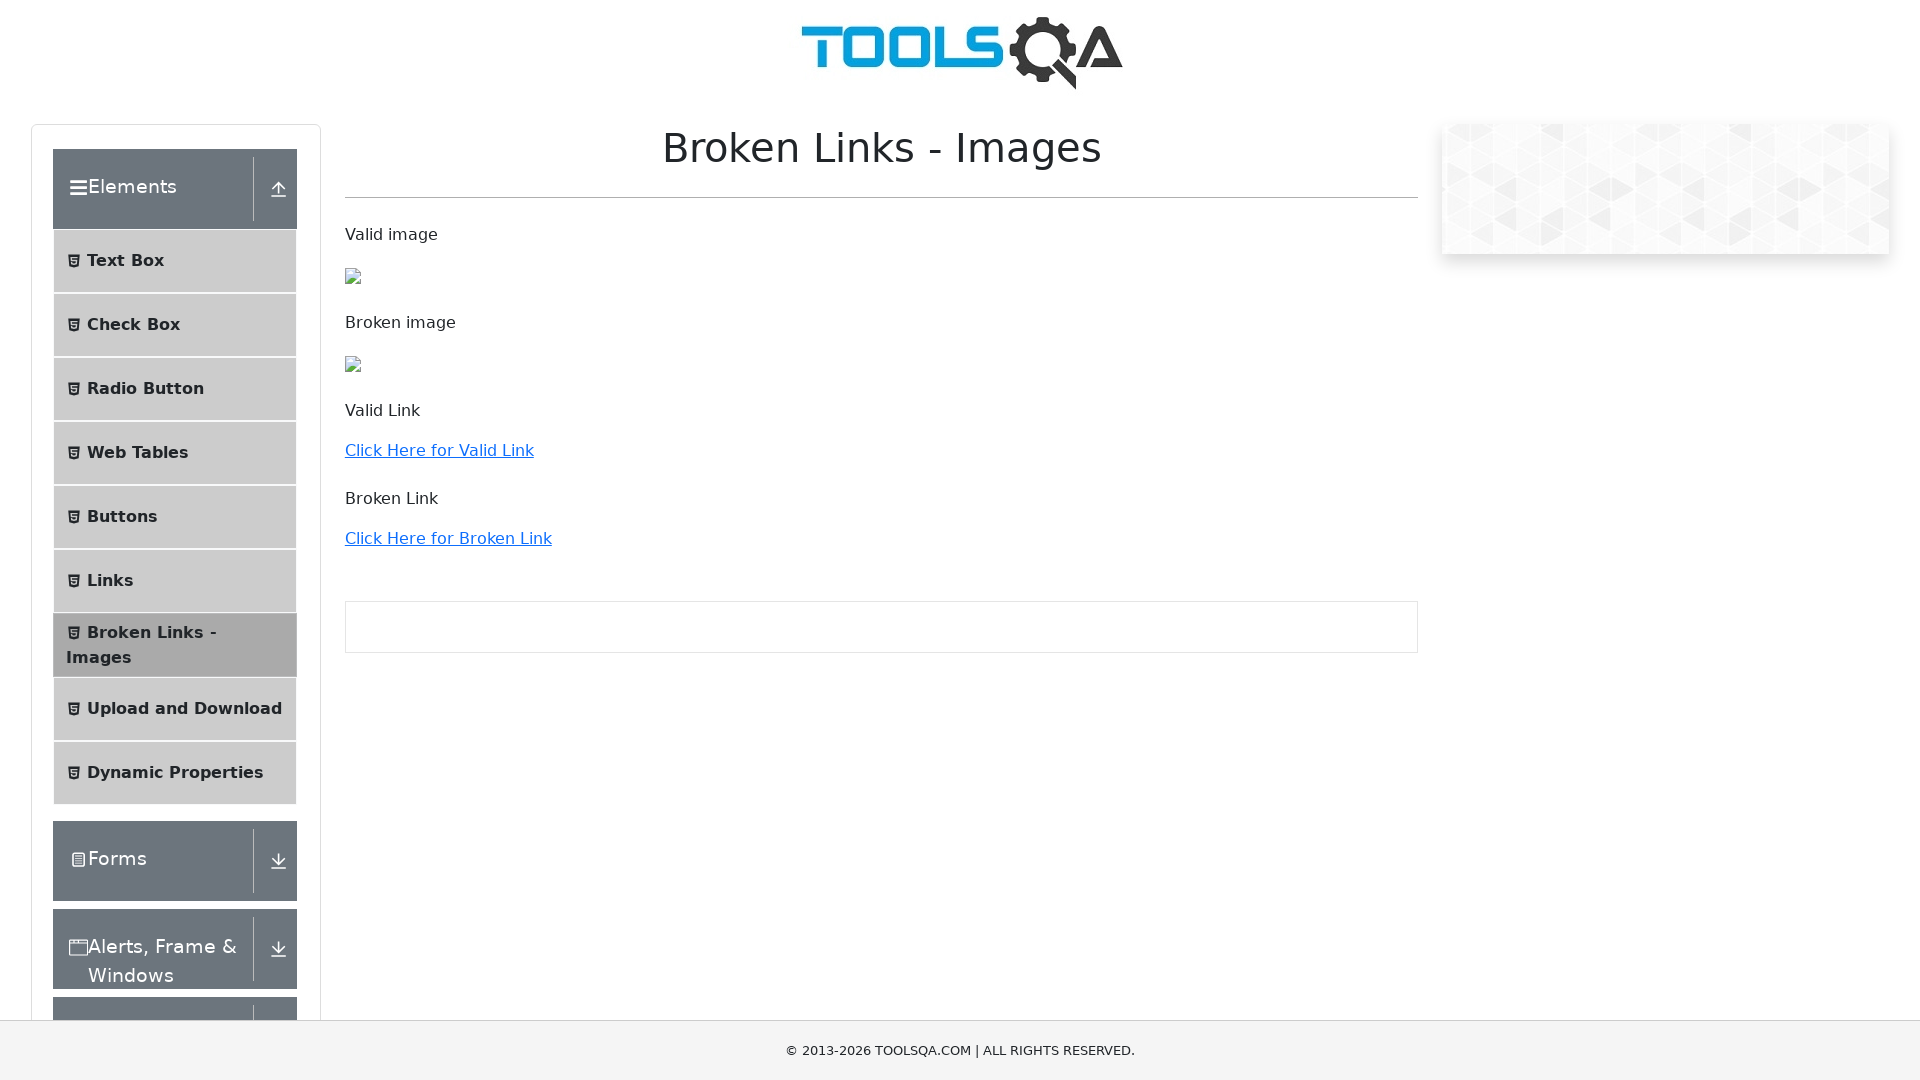

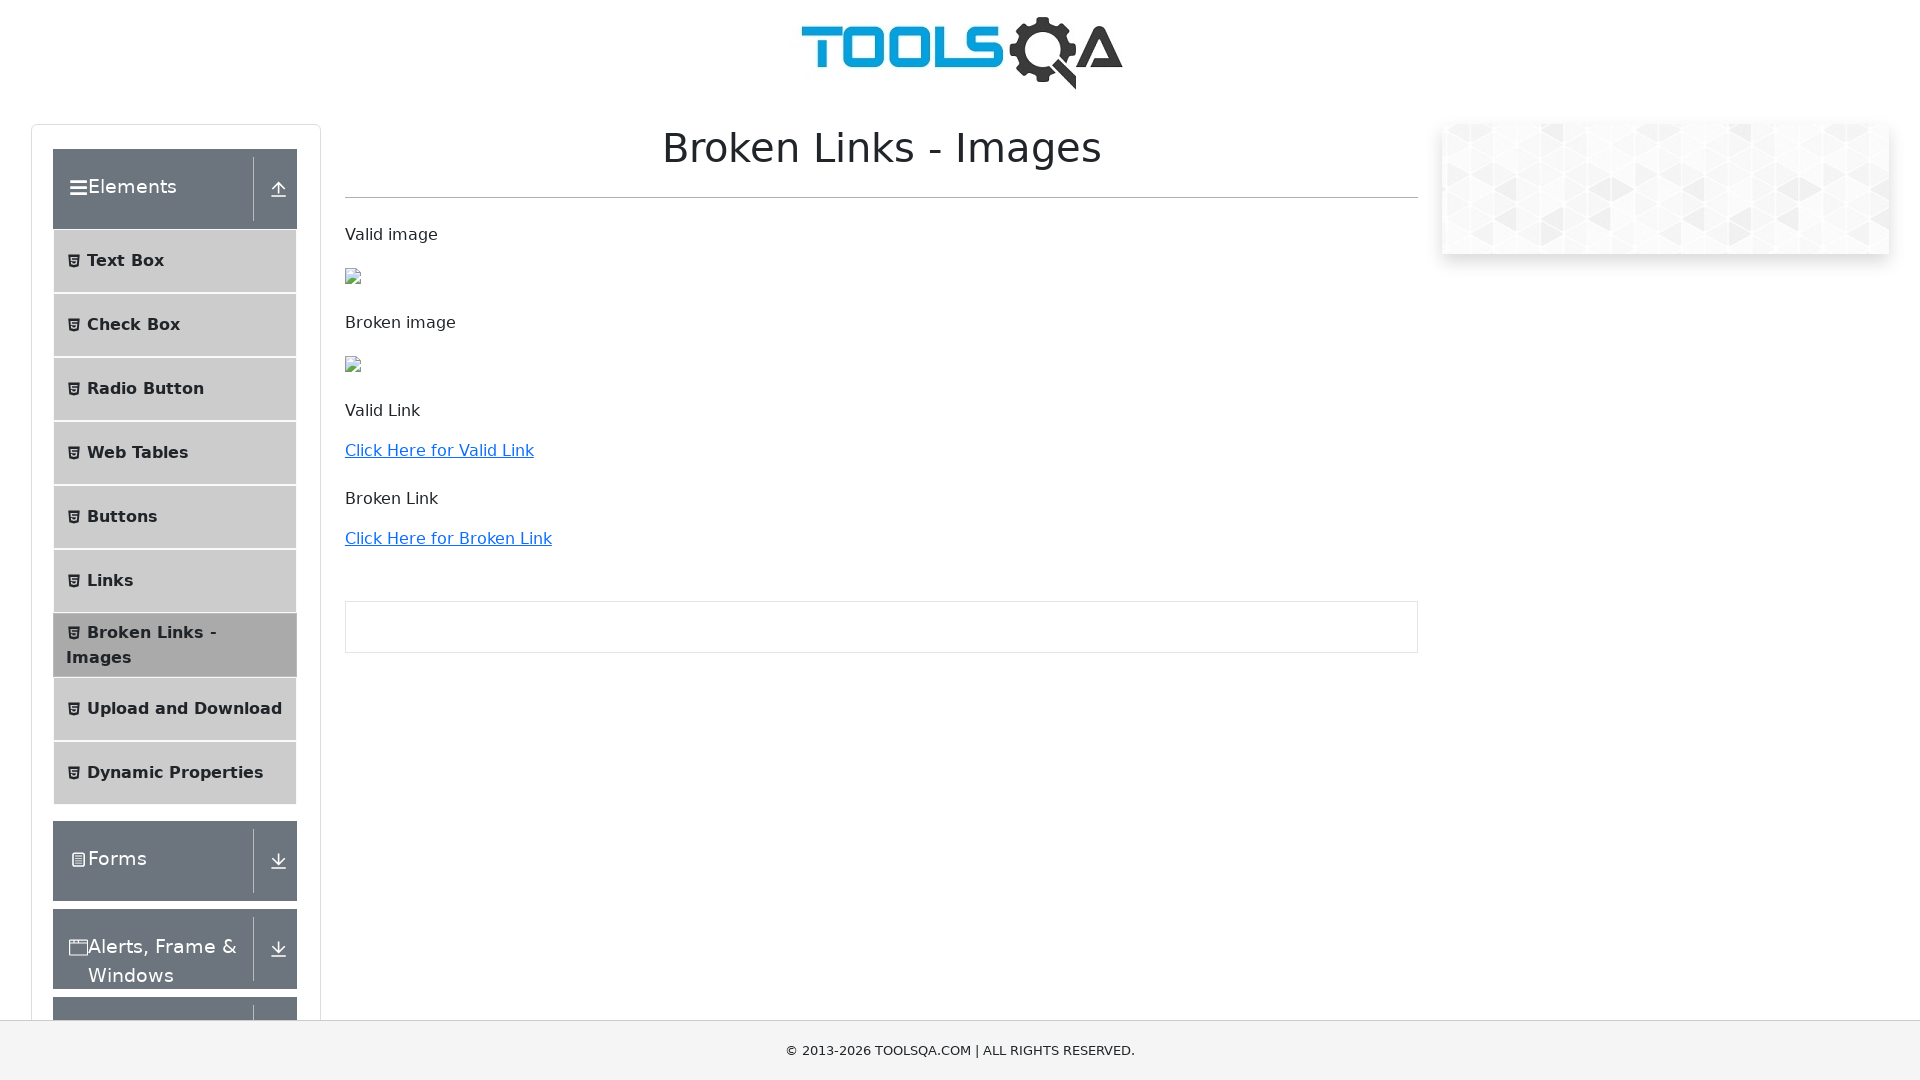